Tests prompt alert handling by triggering a prompt dialog, entering text, and accepting it

Starting URL: https://letcode.in/test

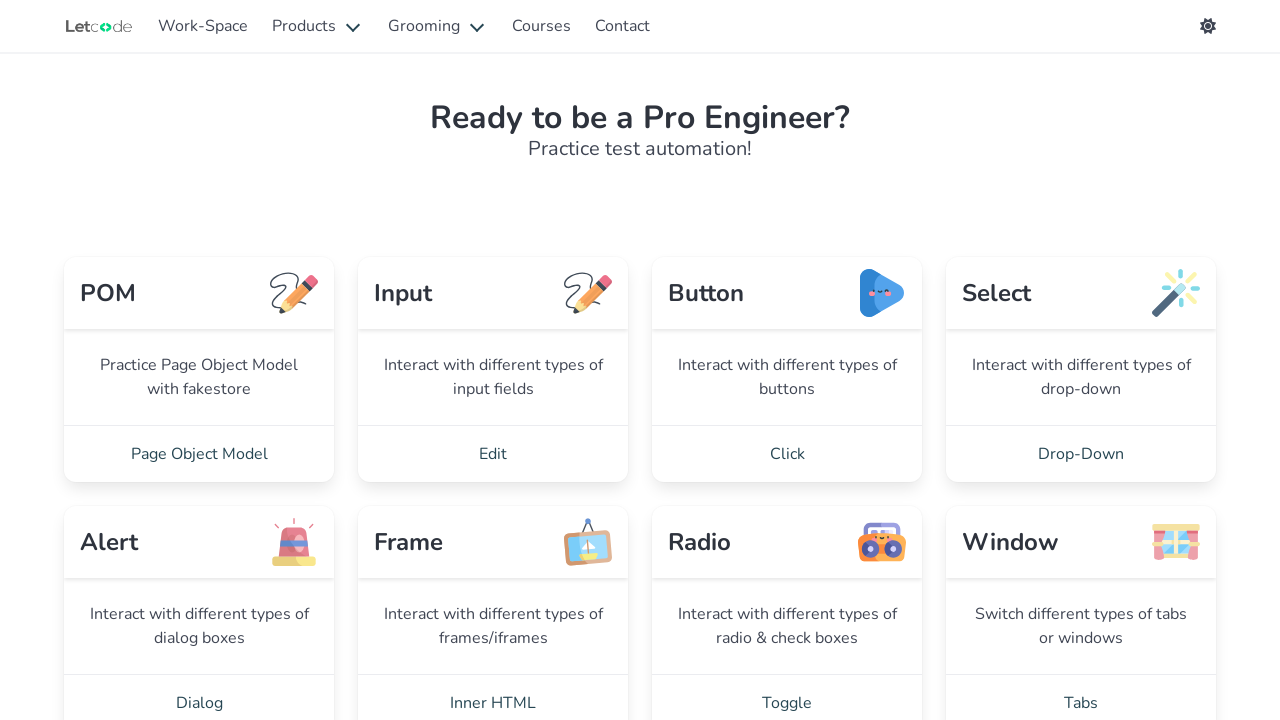

Clicked Dialog link to navigate to alerts page at (199, 692) on xpath=//a[normalize-space()='Dialog']
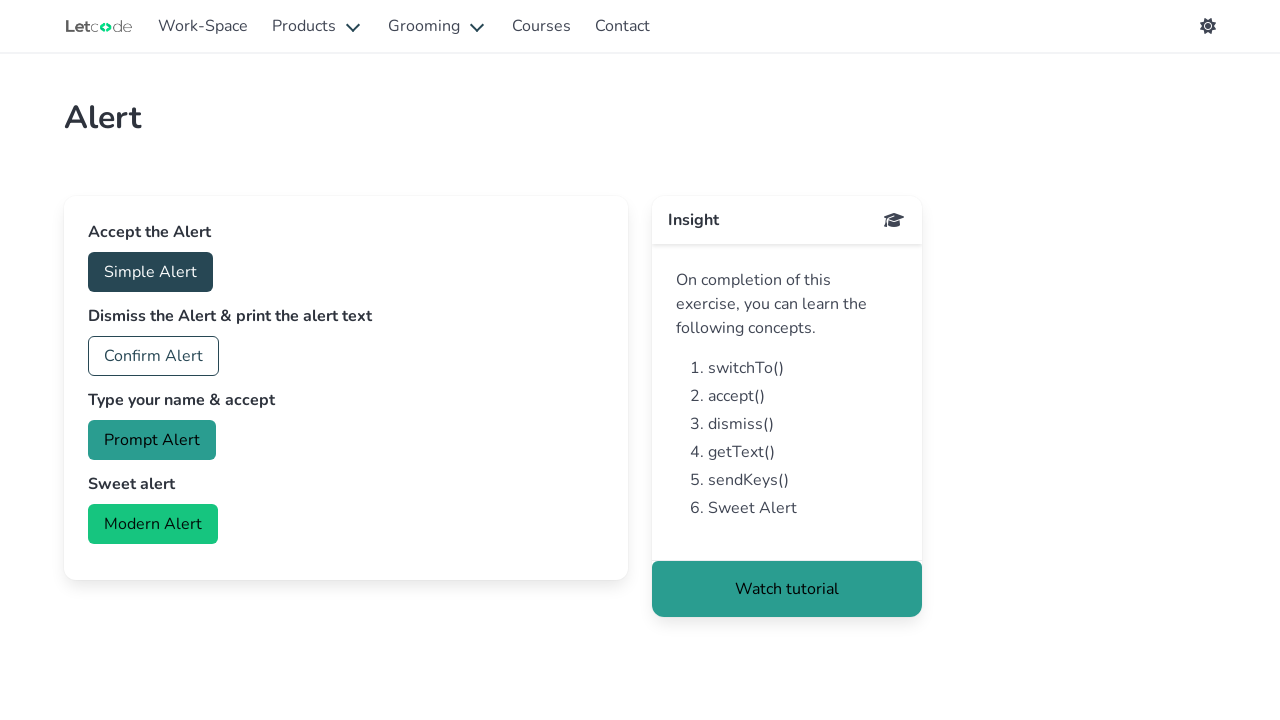

Set up dialog handler to accept prompt with 'Nisha'
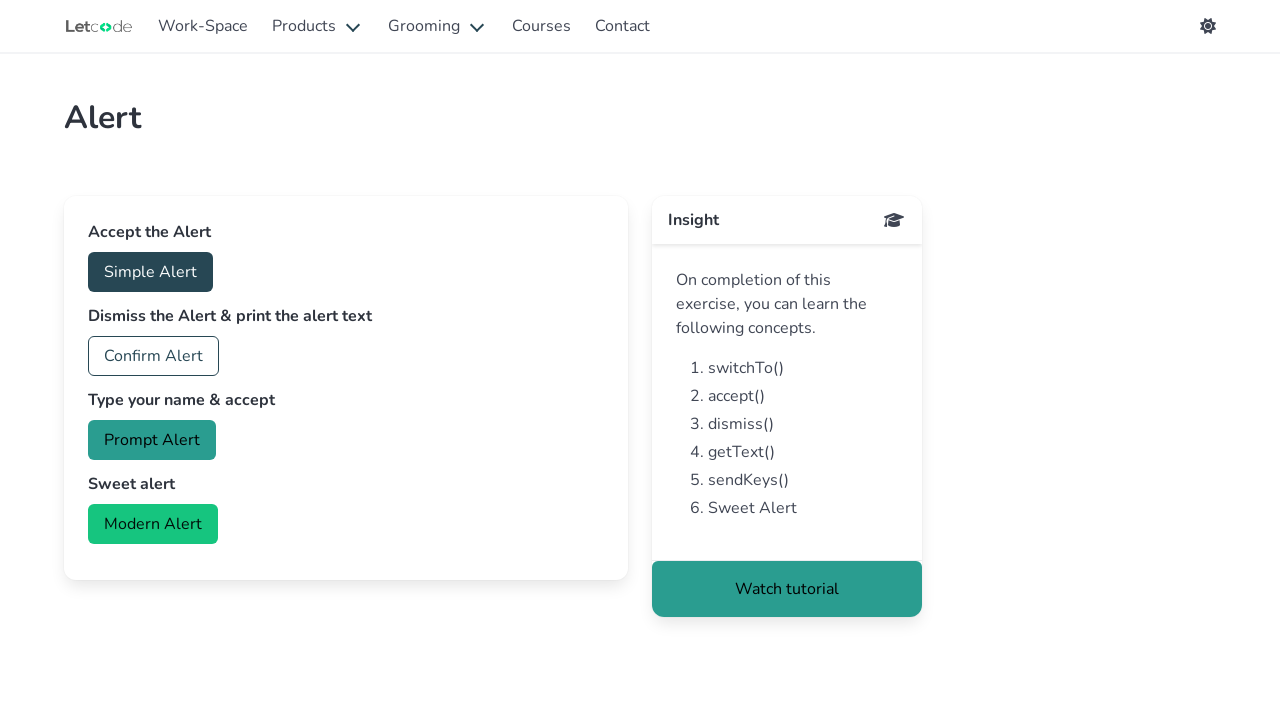

Clicked prompt button to trigger prompt alert at (152, 440) on xpath=//button[@id='prompt']
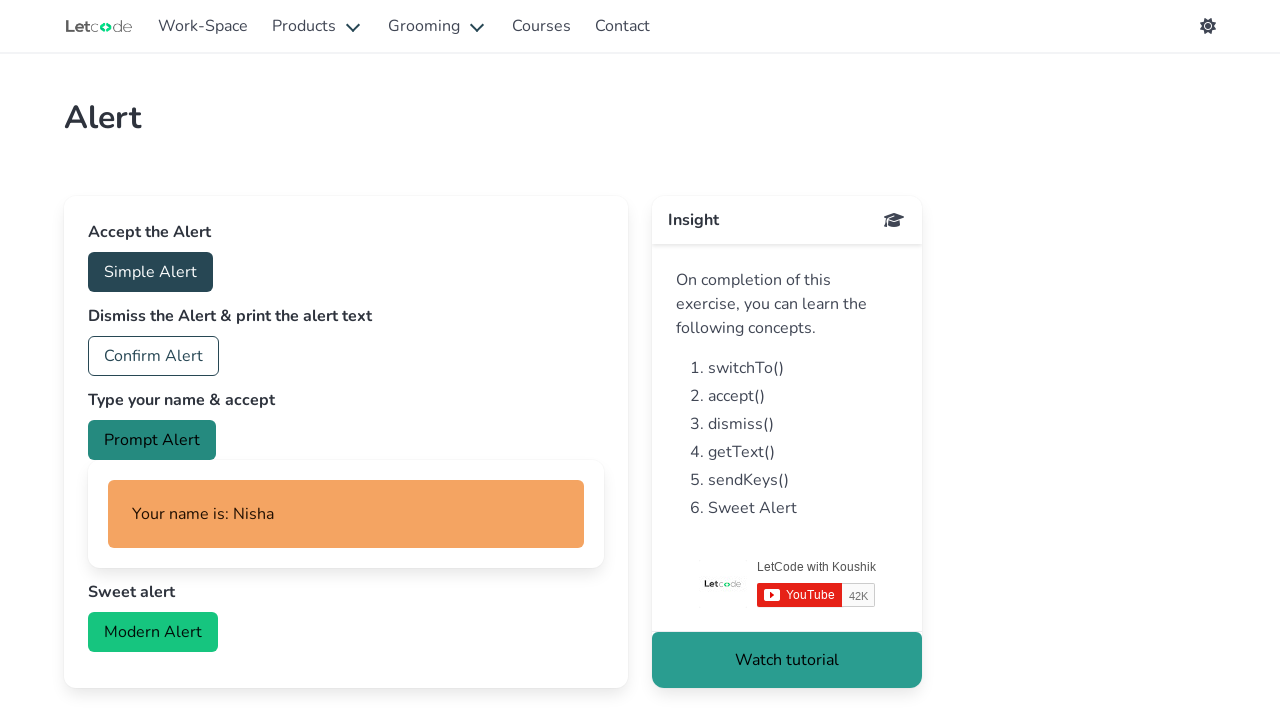

Verified that entered name 'Nisha' appears on the page
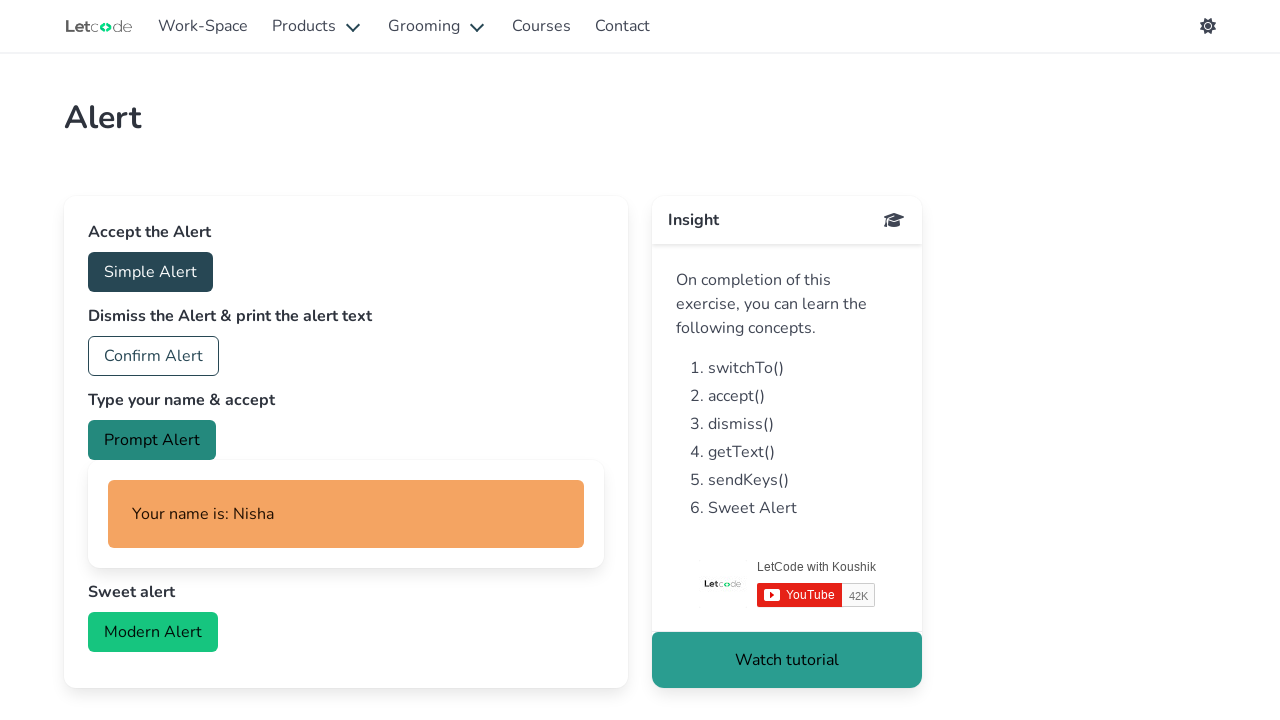

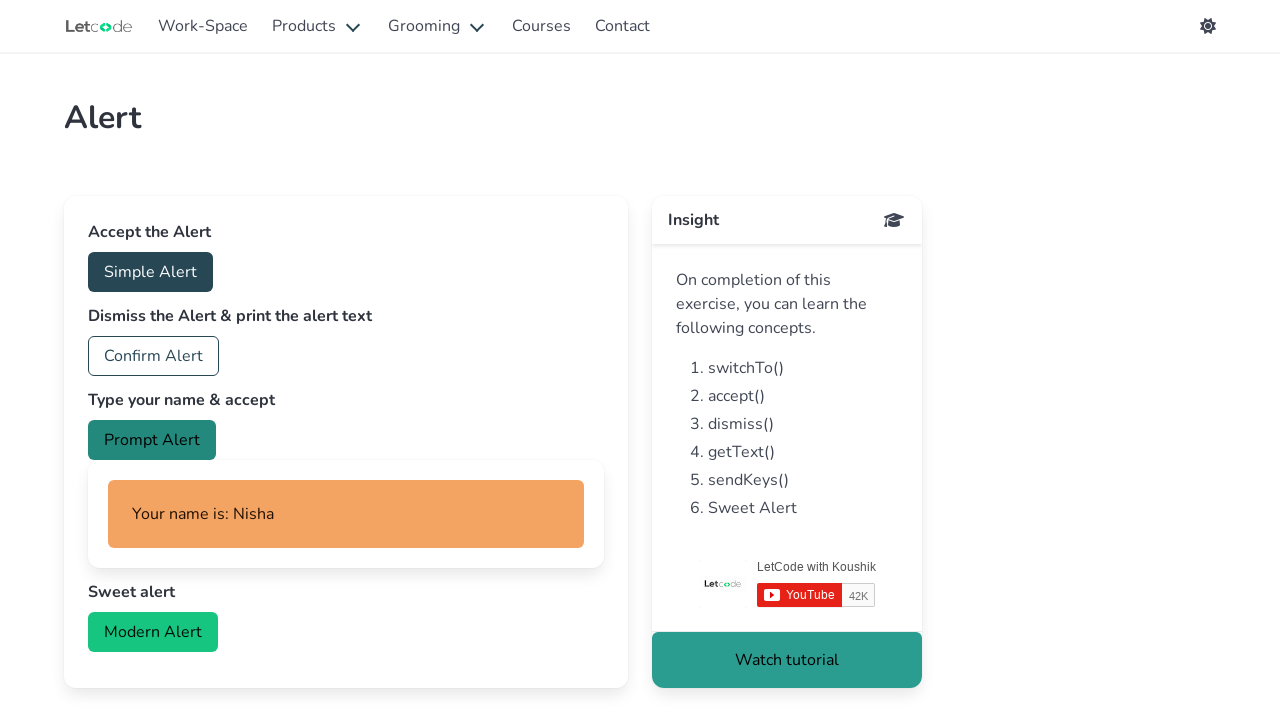